Tests table sorting using semantic class attributes on table2, clicking the dues column header to sort in ascending order.

Starting URL: http://the-internet.herokuapp.com/tables

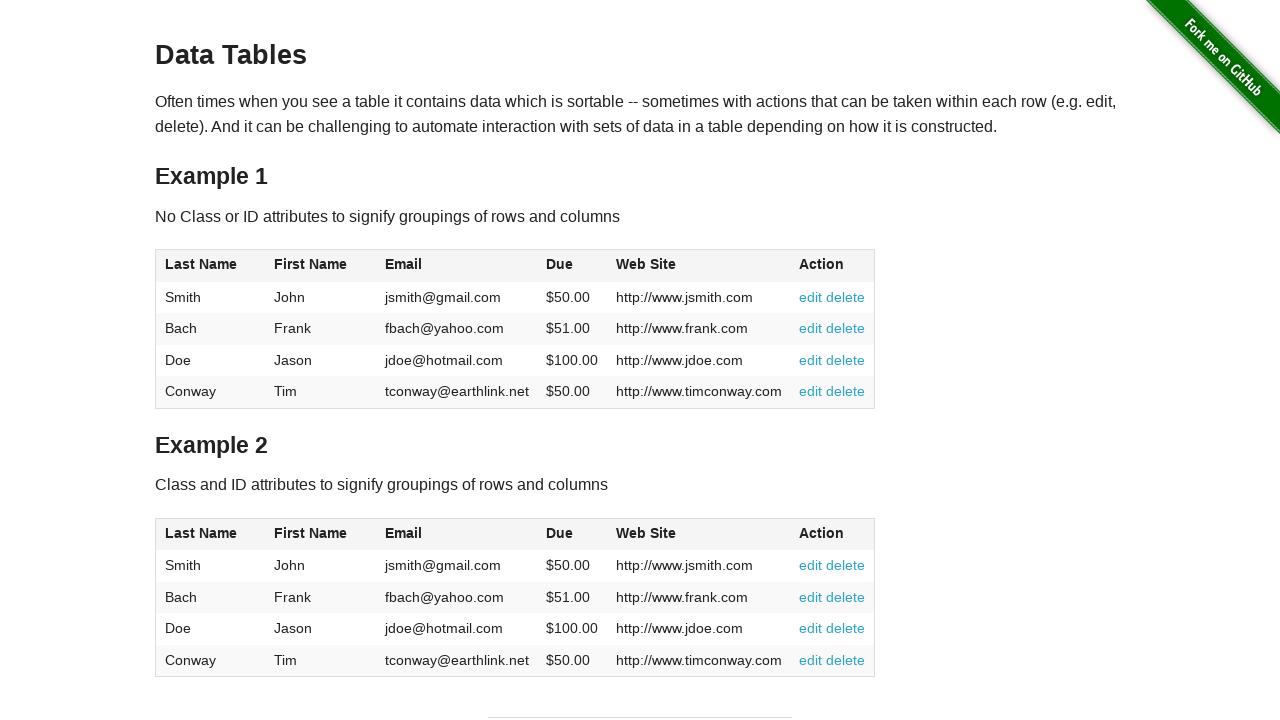

Clicked the Dues column header in table2 to sort in ascending order at (560, 533) on #table2 thead .dues
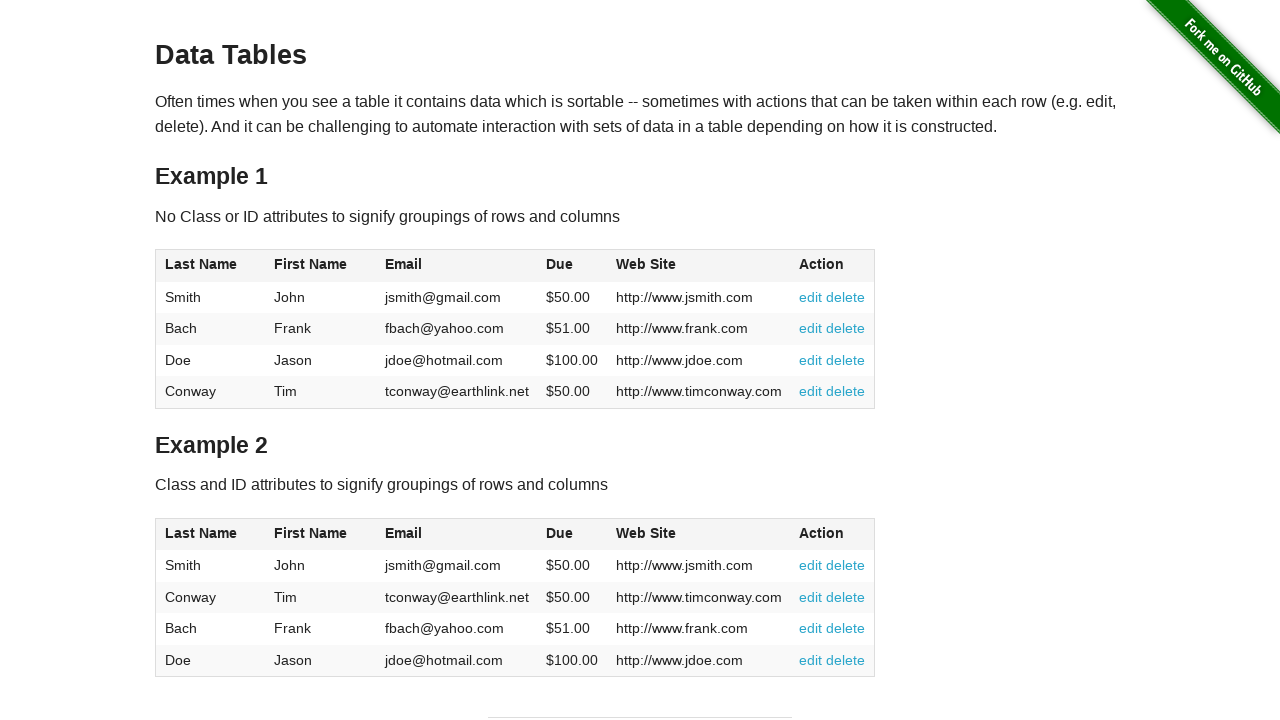

Verified that dues column data is present in table2 body after sorting
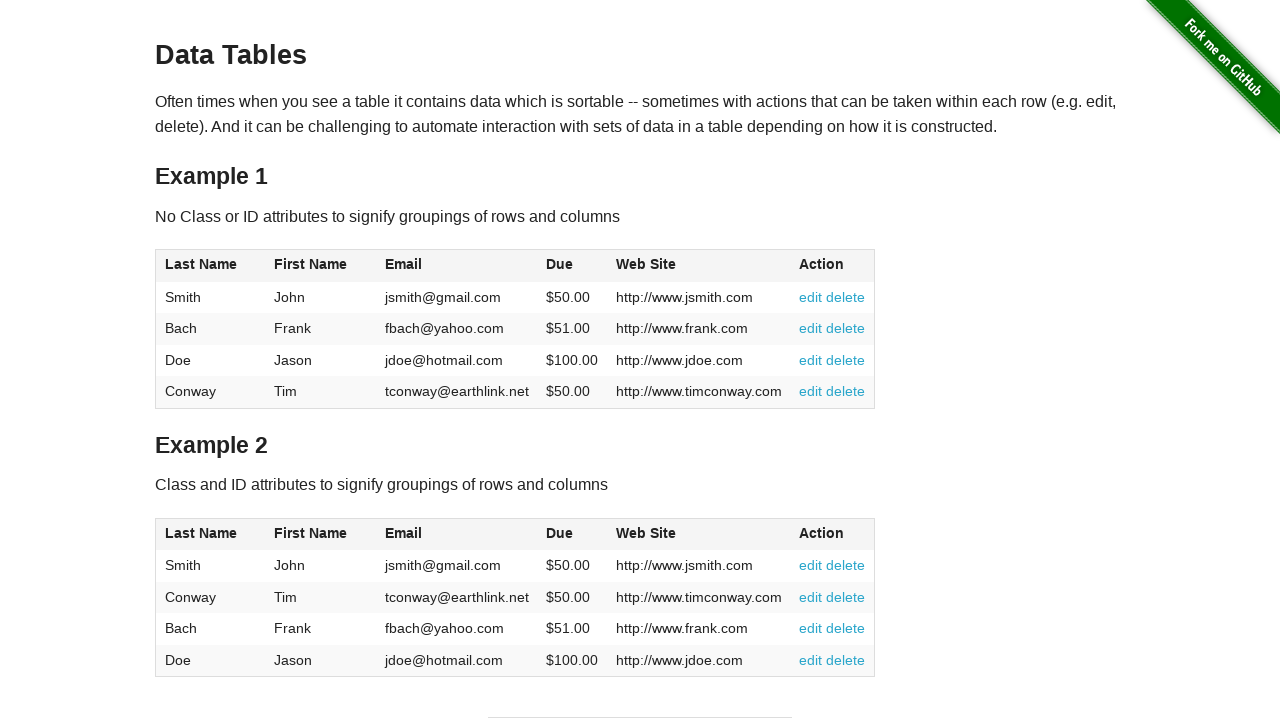

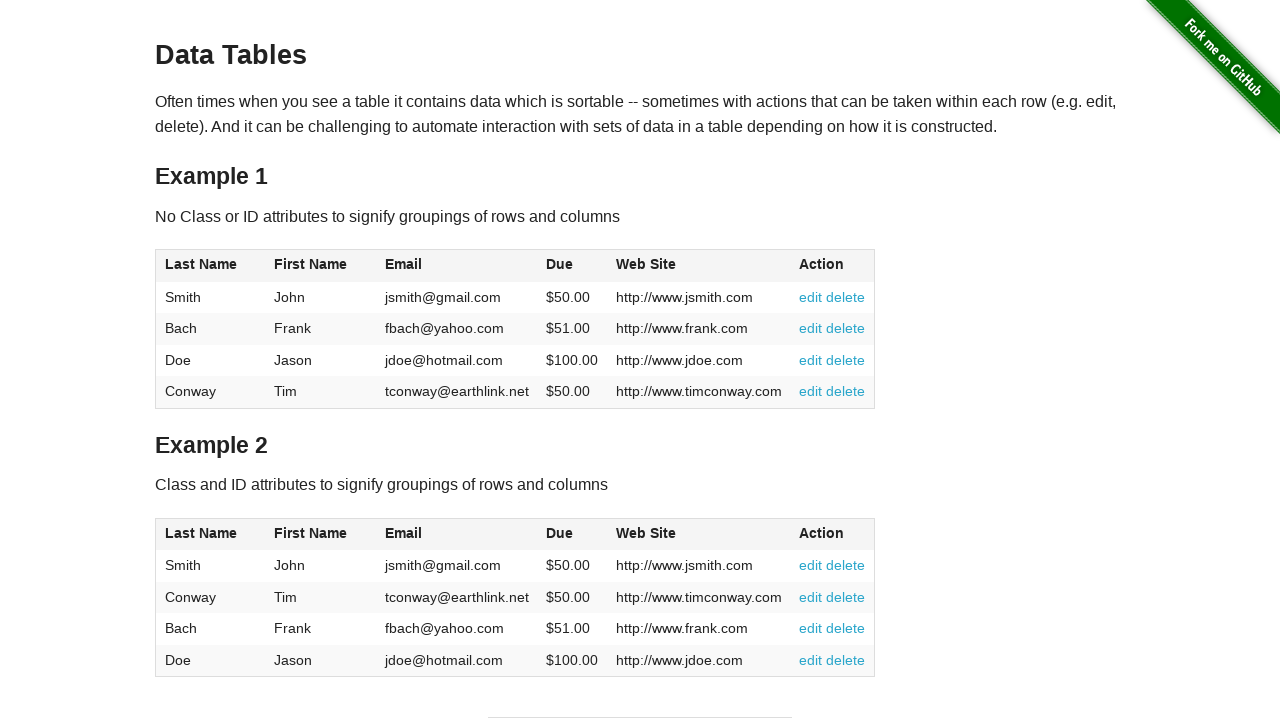